Searches for bags on Ajio e-commerce site and applies filters for men's fashion bags

Starting URL: https://www.ajio.com/

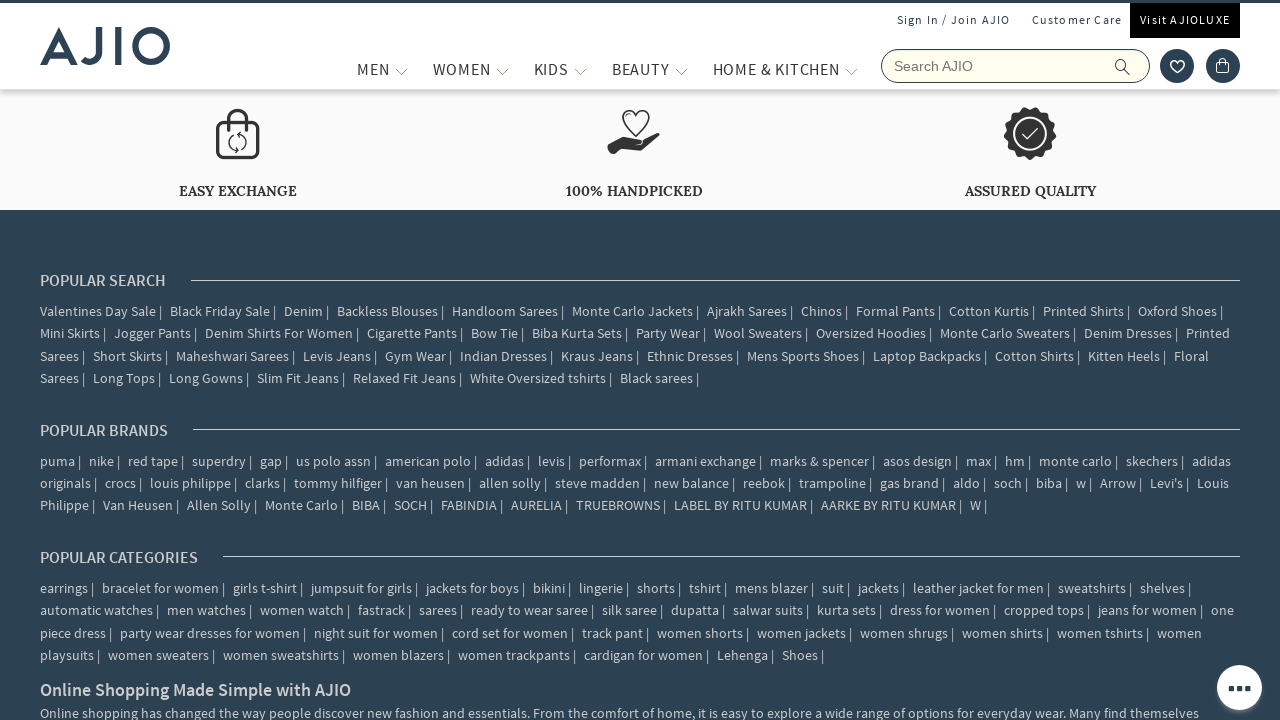

Filled search field with 'Bags' on input[name='searchVal']
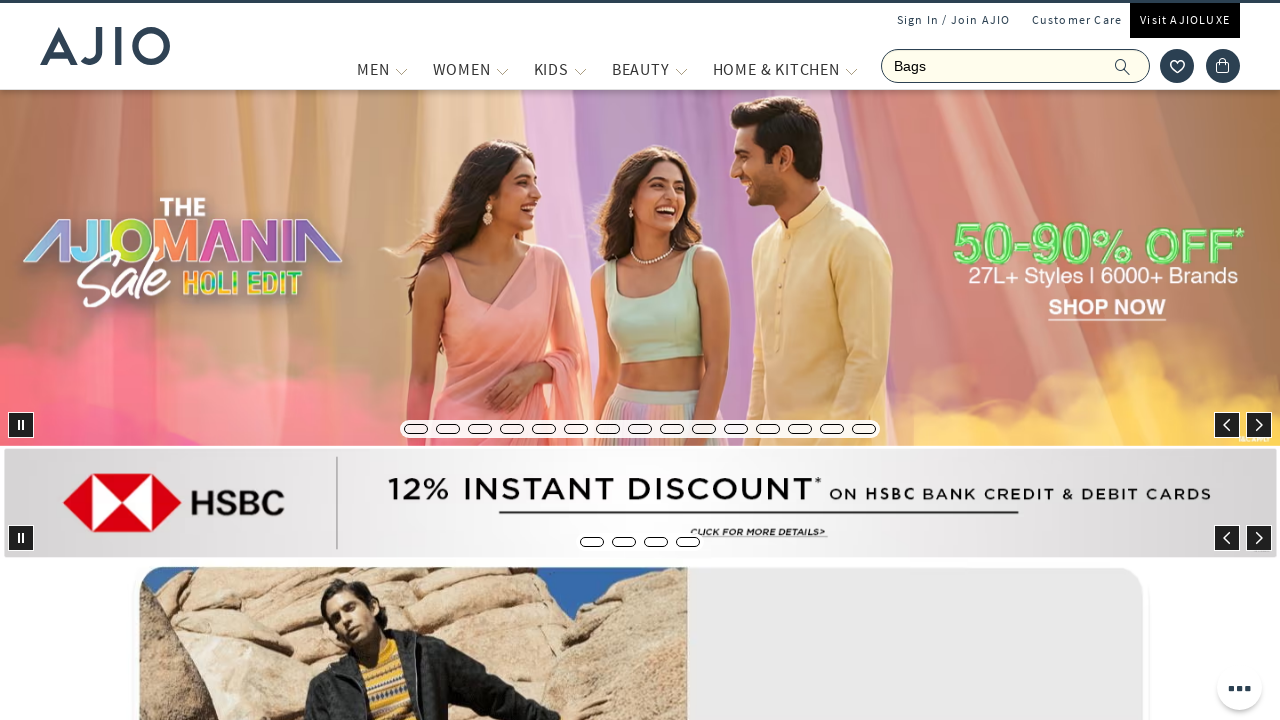

Pressed Enter to search for bags on input[name='searchVal']
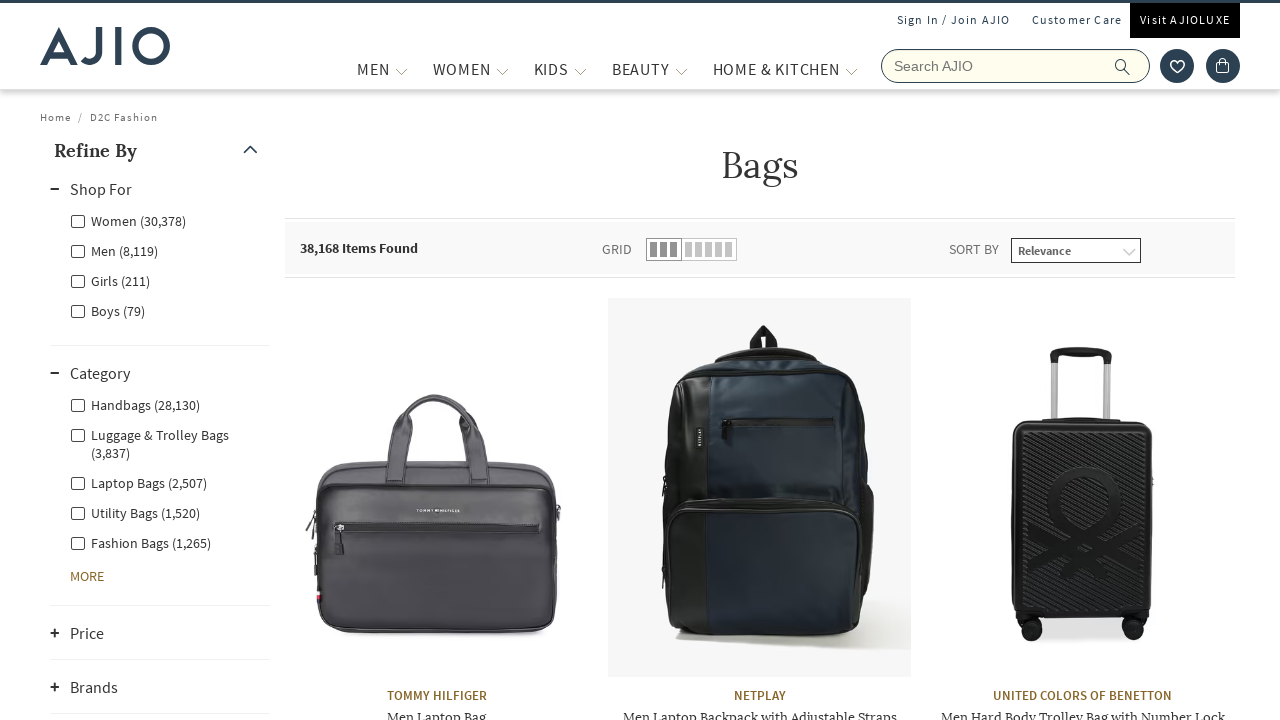

Waited for search results to load
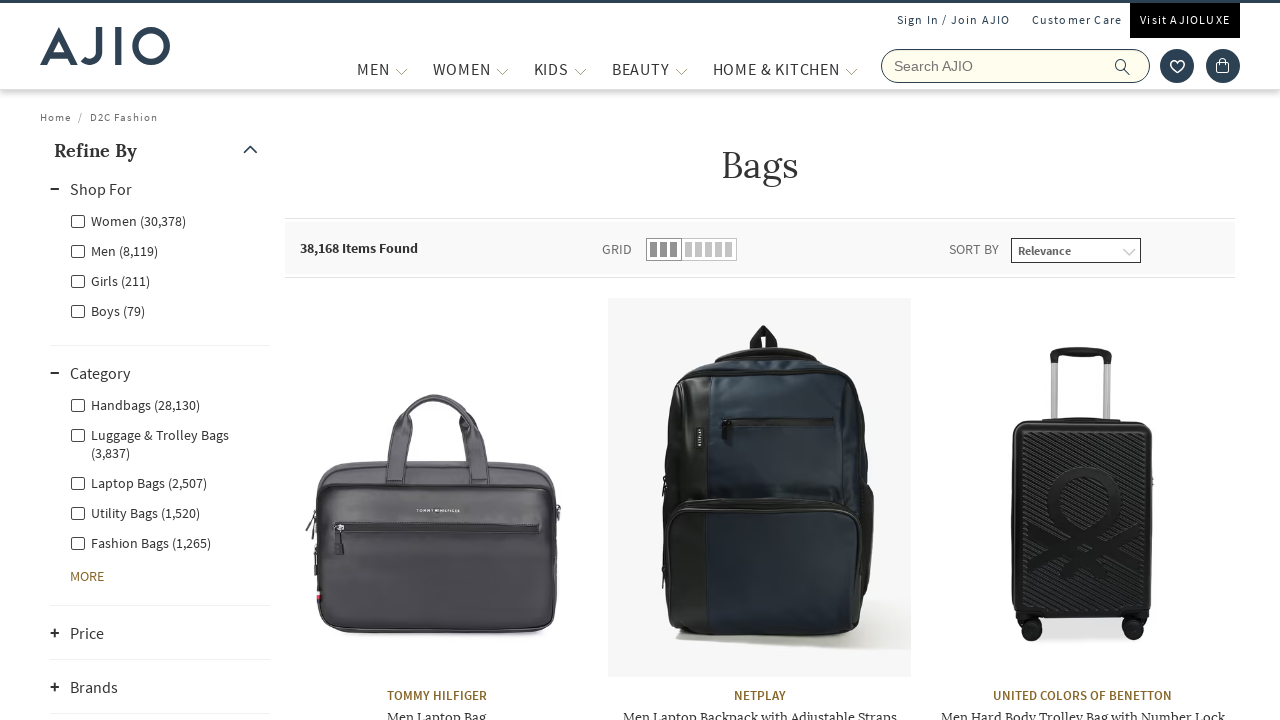

Clicked on Men filter under gender section at (160, 250) on (//ul[@class='rilrtl-list ']/li)[3]/div
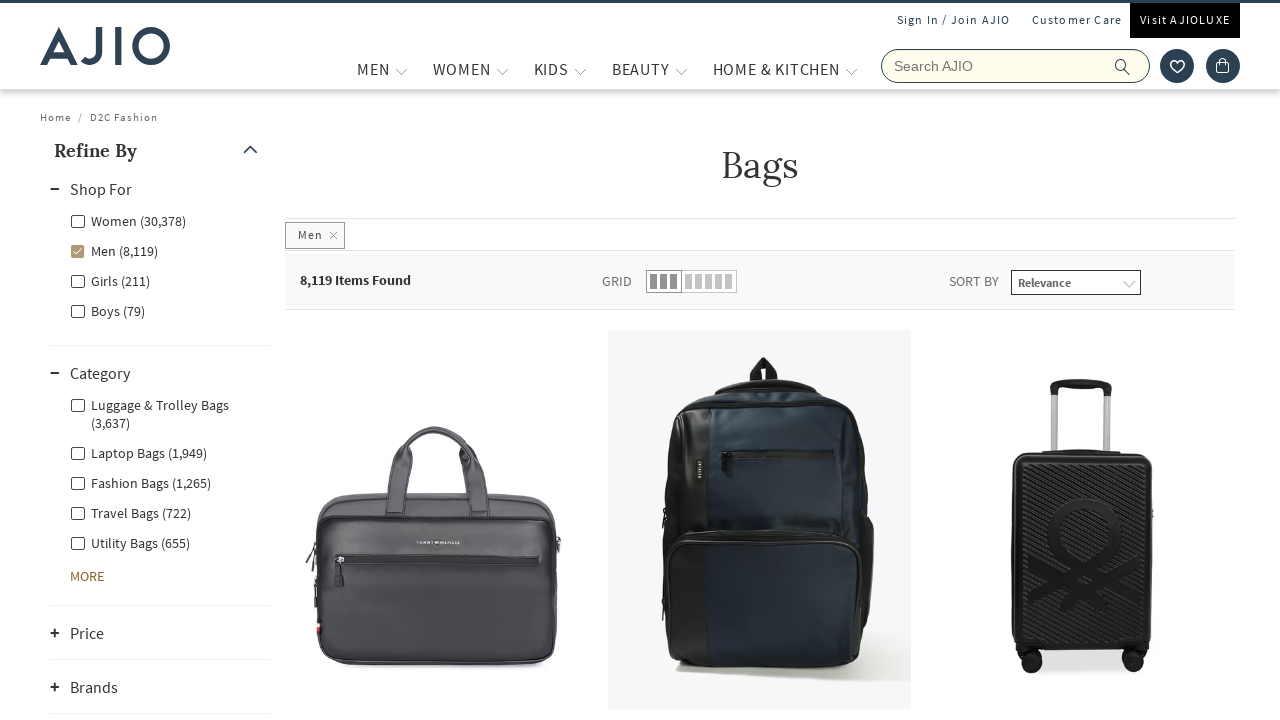

Waited for Men filter to apply
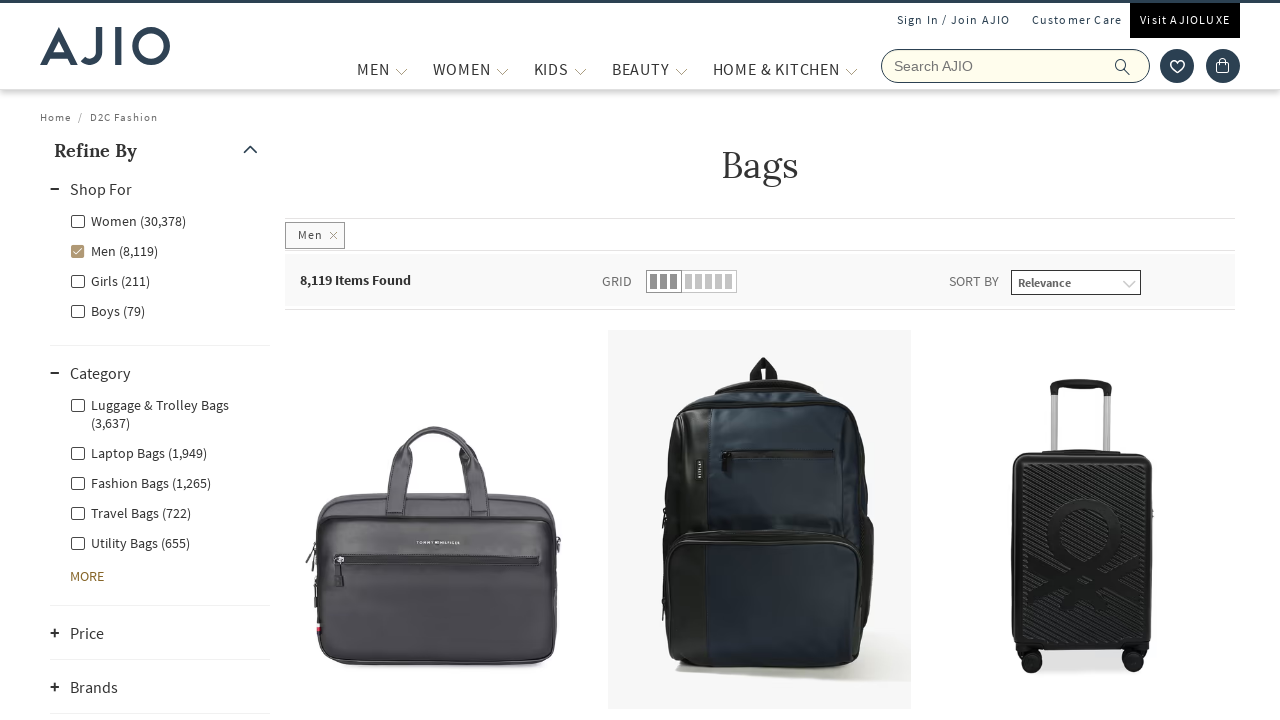

Clicked on Fashion Bags category at (160, 482) on (//ul[@class='rilrtl-list '])[3]/li[3]/div
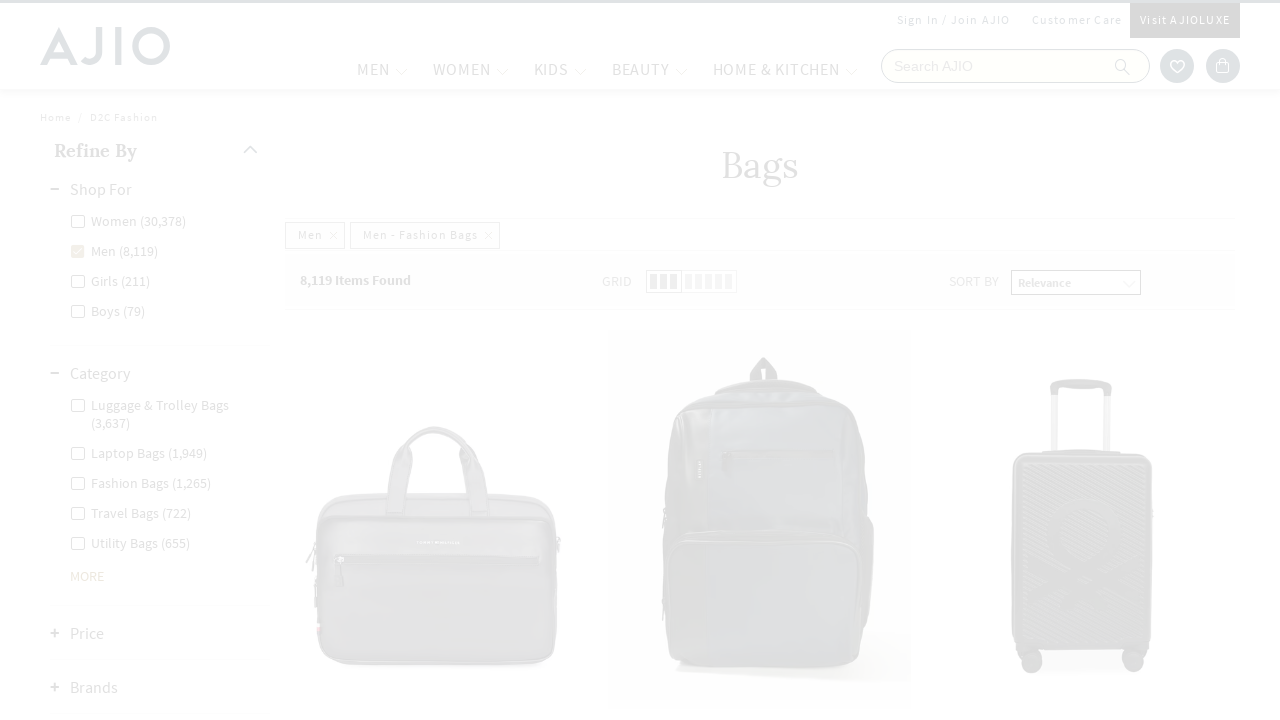

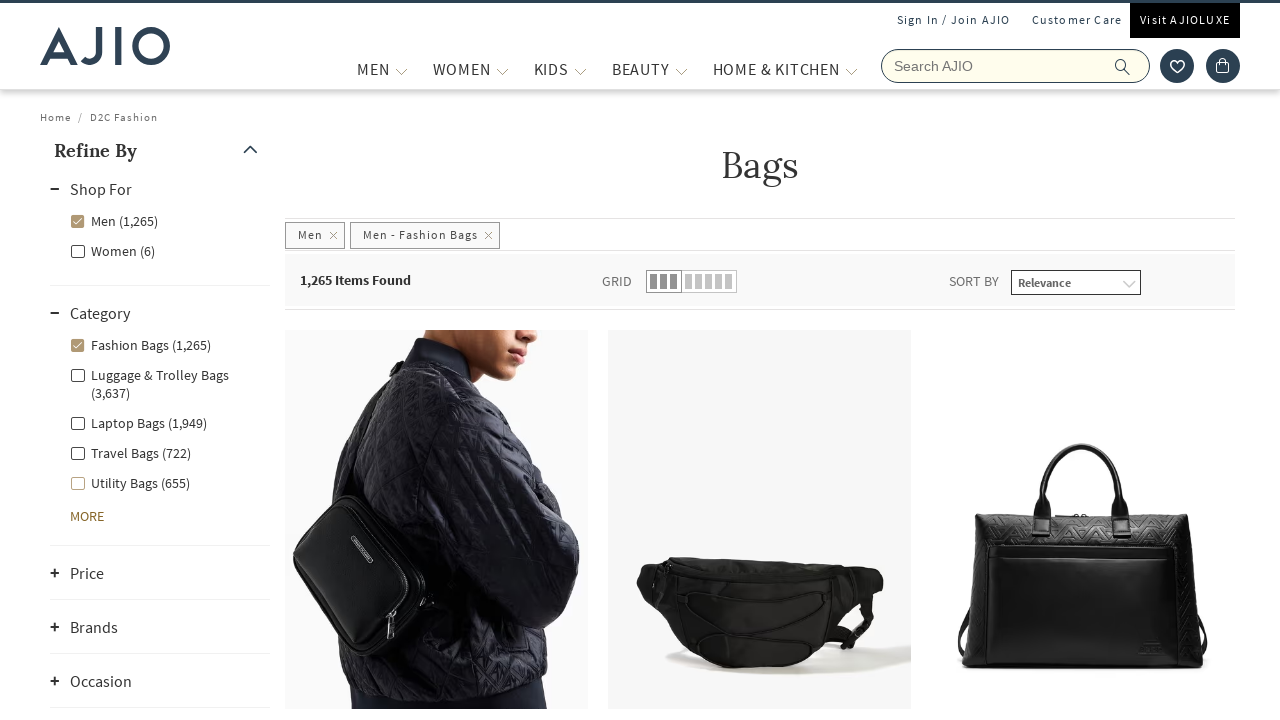